Tests a registration form by filling in first name, last name fields and selecting a gender option

Starting URL: https://loopcamp.vercel.app/registration_form.html

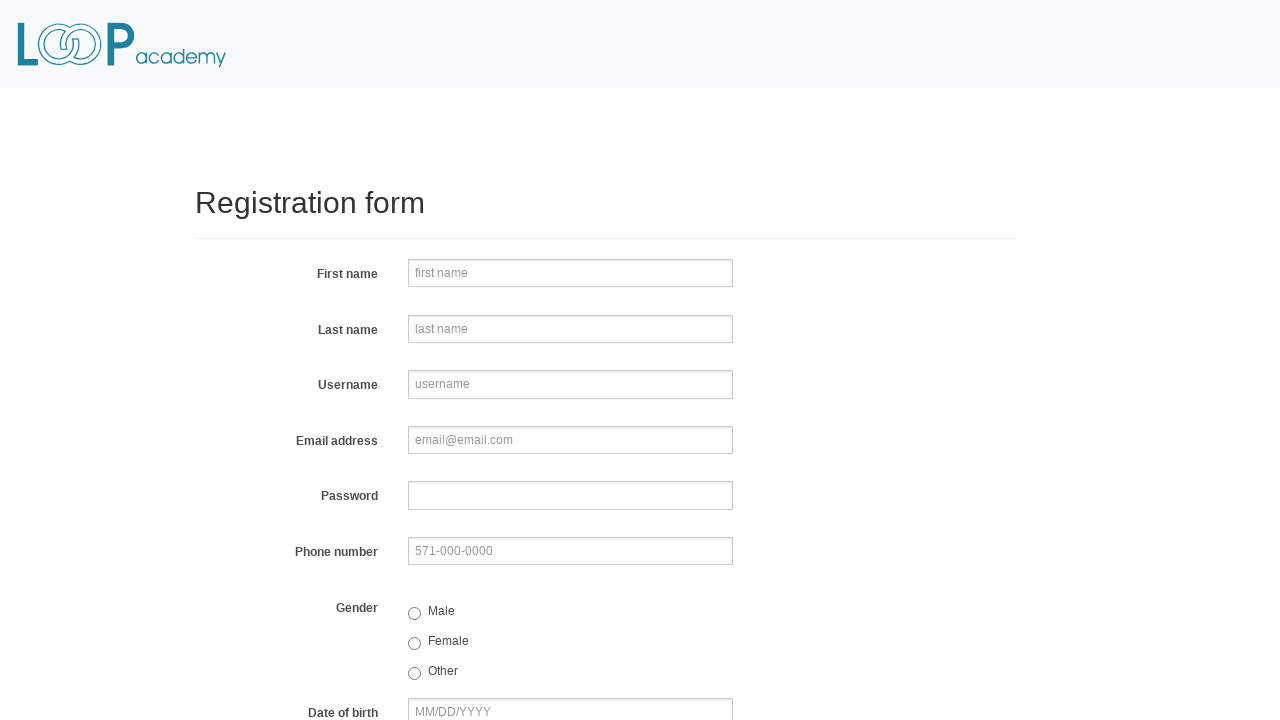

Filled first name field with 'Loop' on .form-control
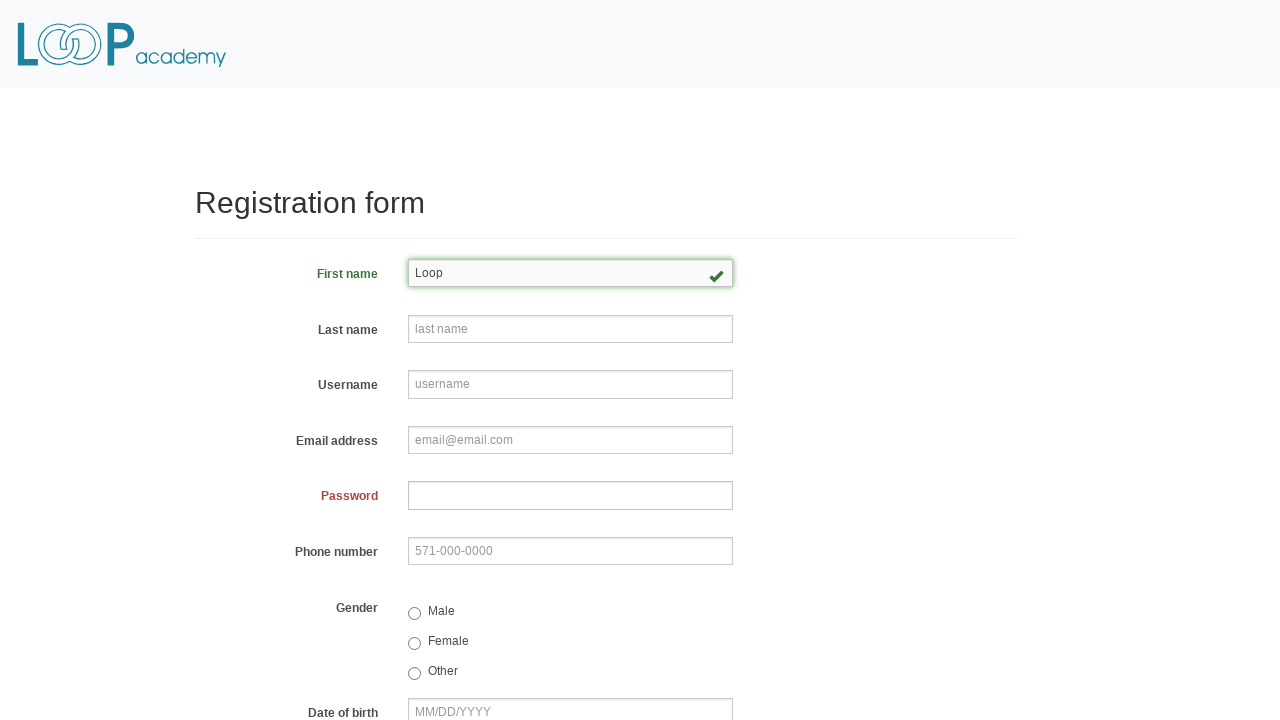

Filled last name field with 'Academy' on input[name='lastname']
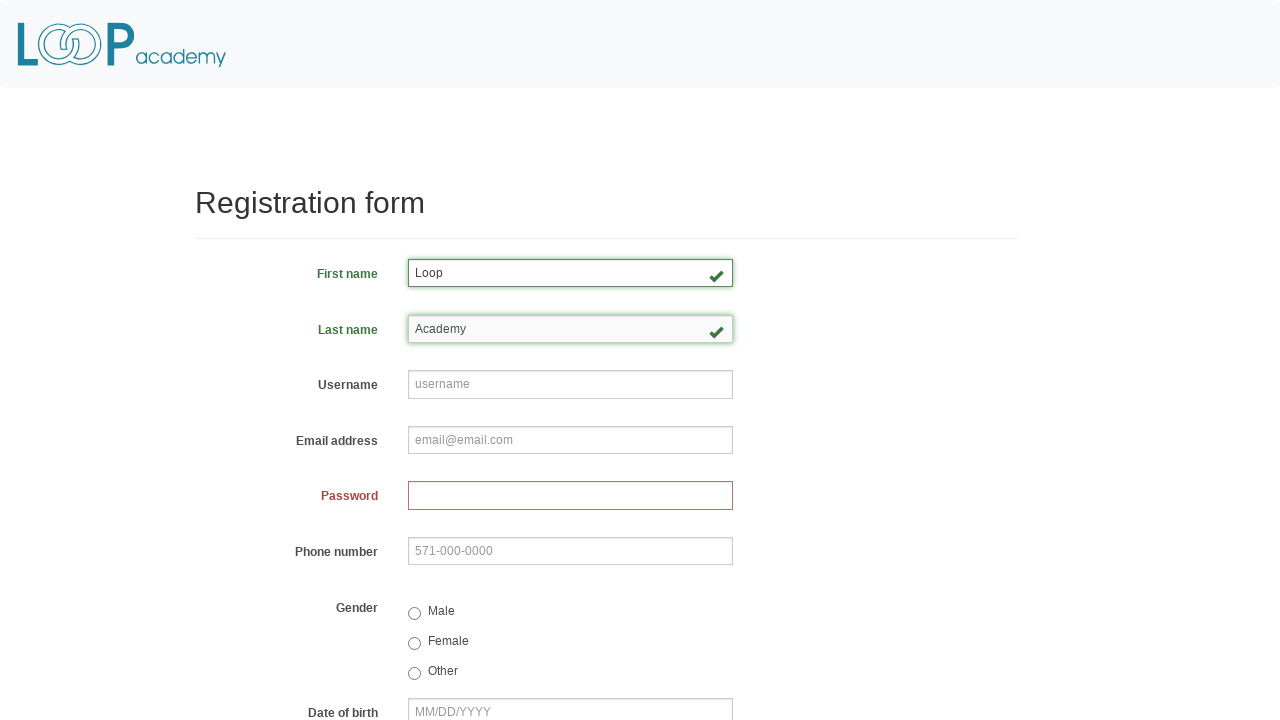

Selected female gender option at (414, 643) on input[value='female']
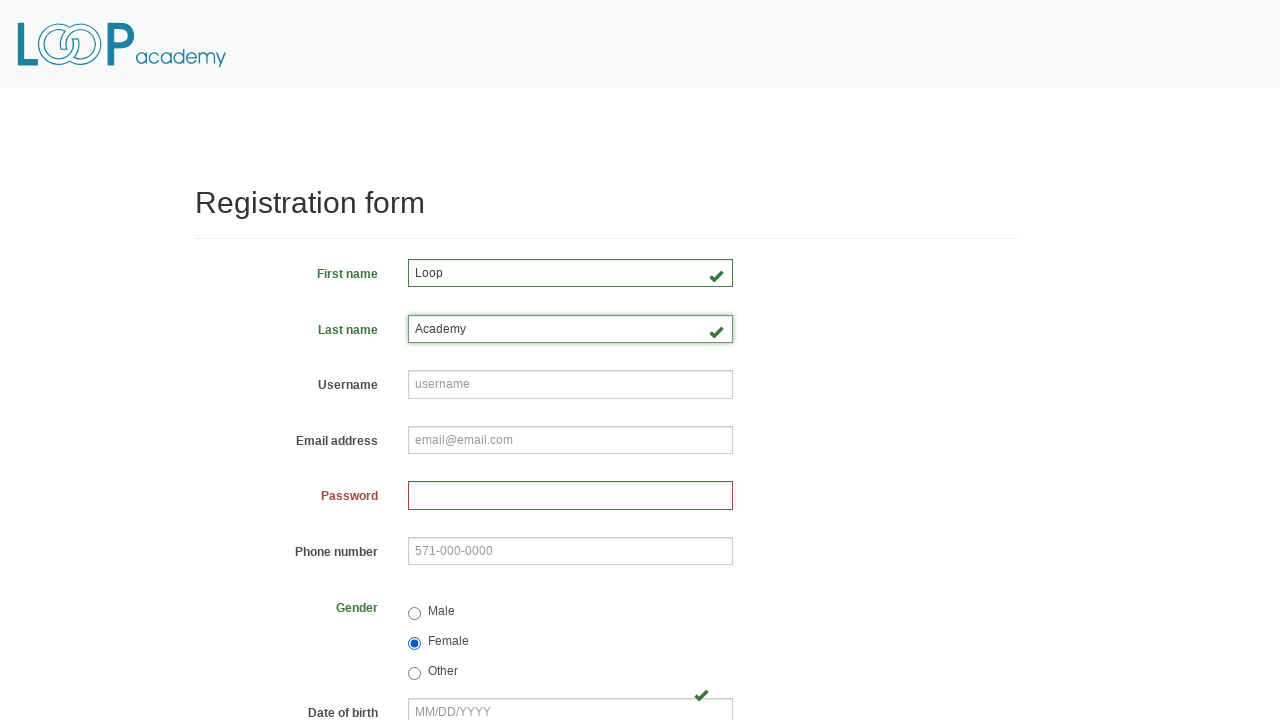

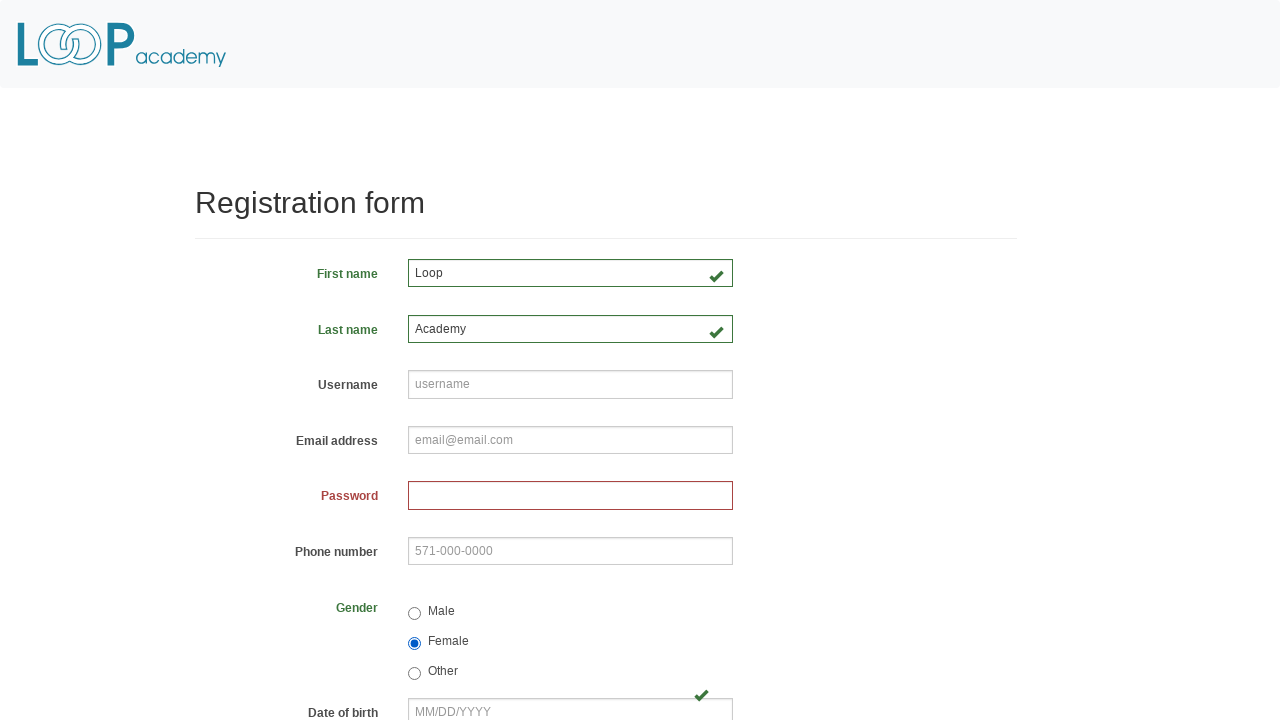